Opens the Rahul Shetty Academy website, maximizes the browser window, and retrieves the page title and URL

Starting URL: https://rahulshettyacademy.com/

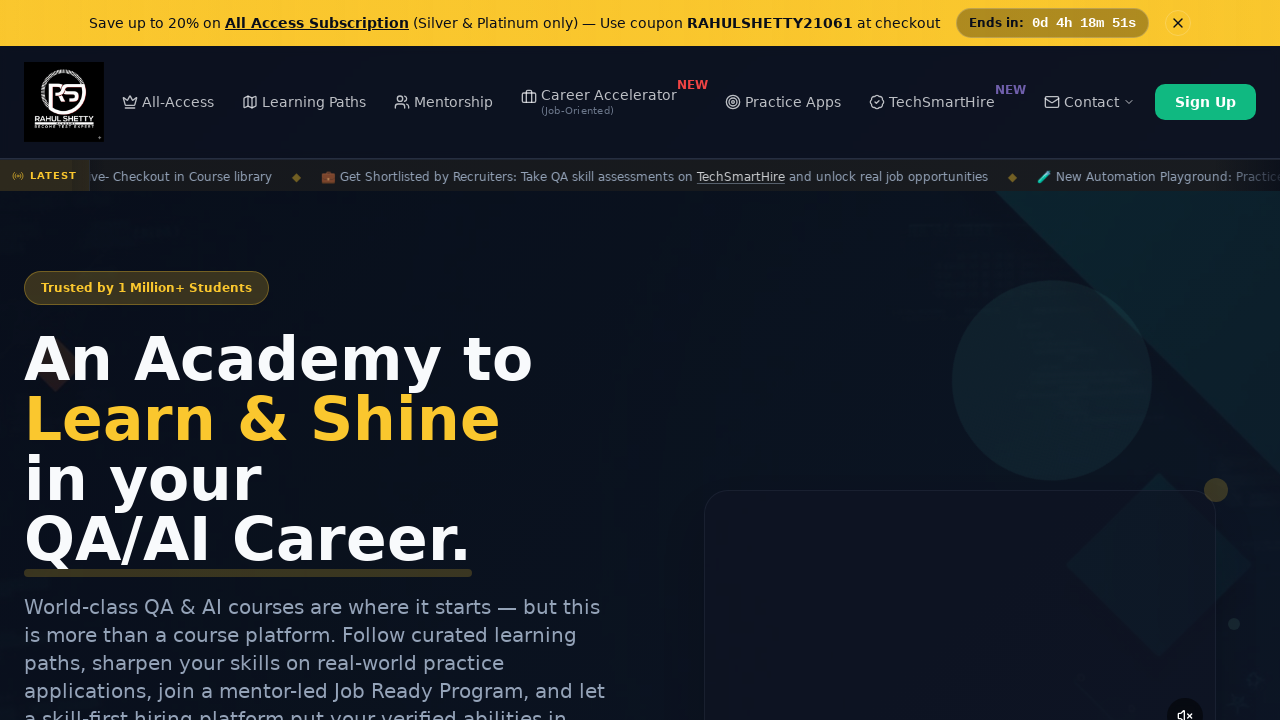

Set browser viewport to 1920x1080 (maximized window)
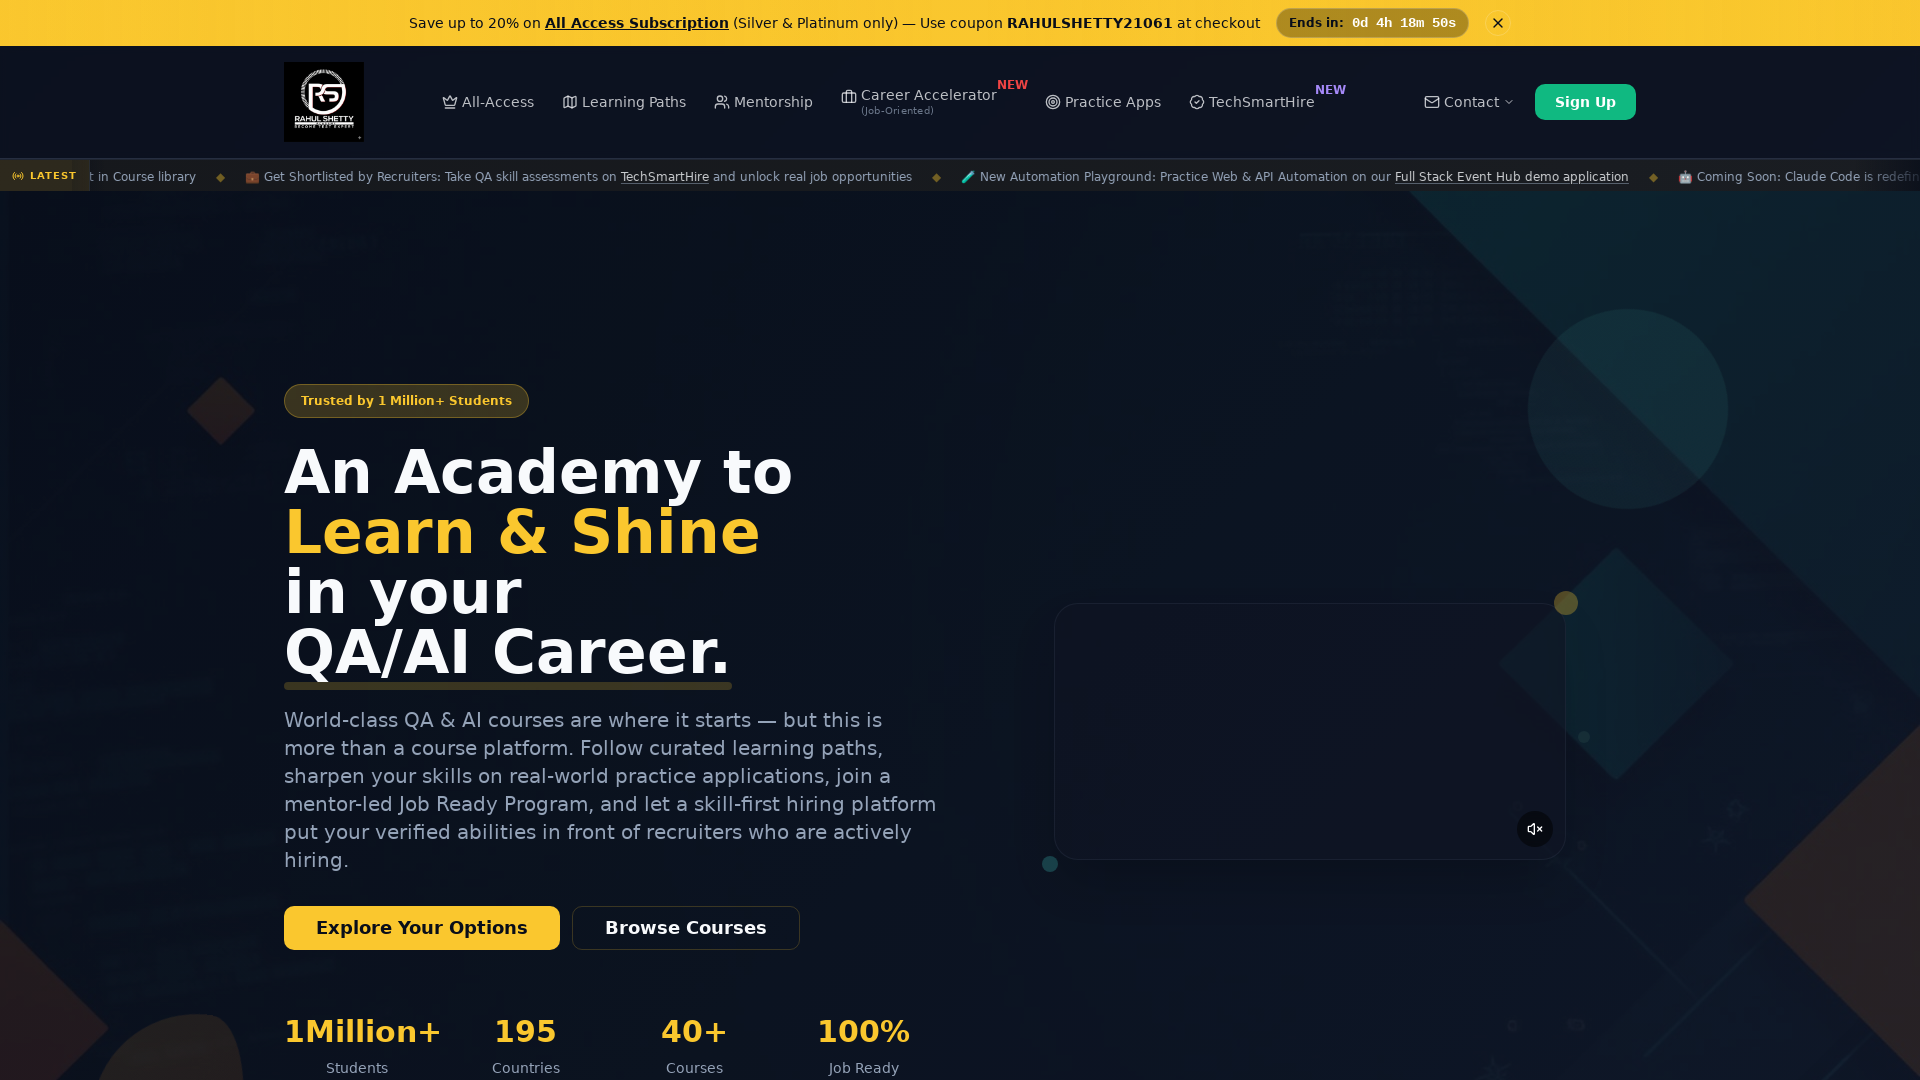

Waited for page DOM content to load
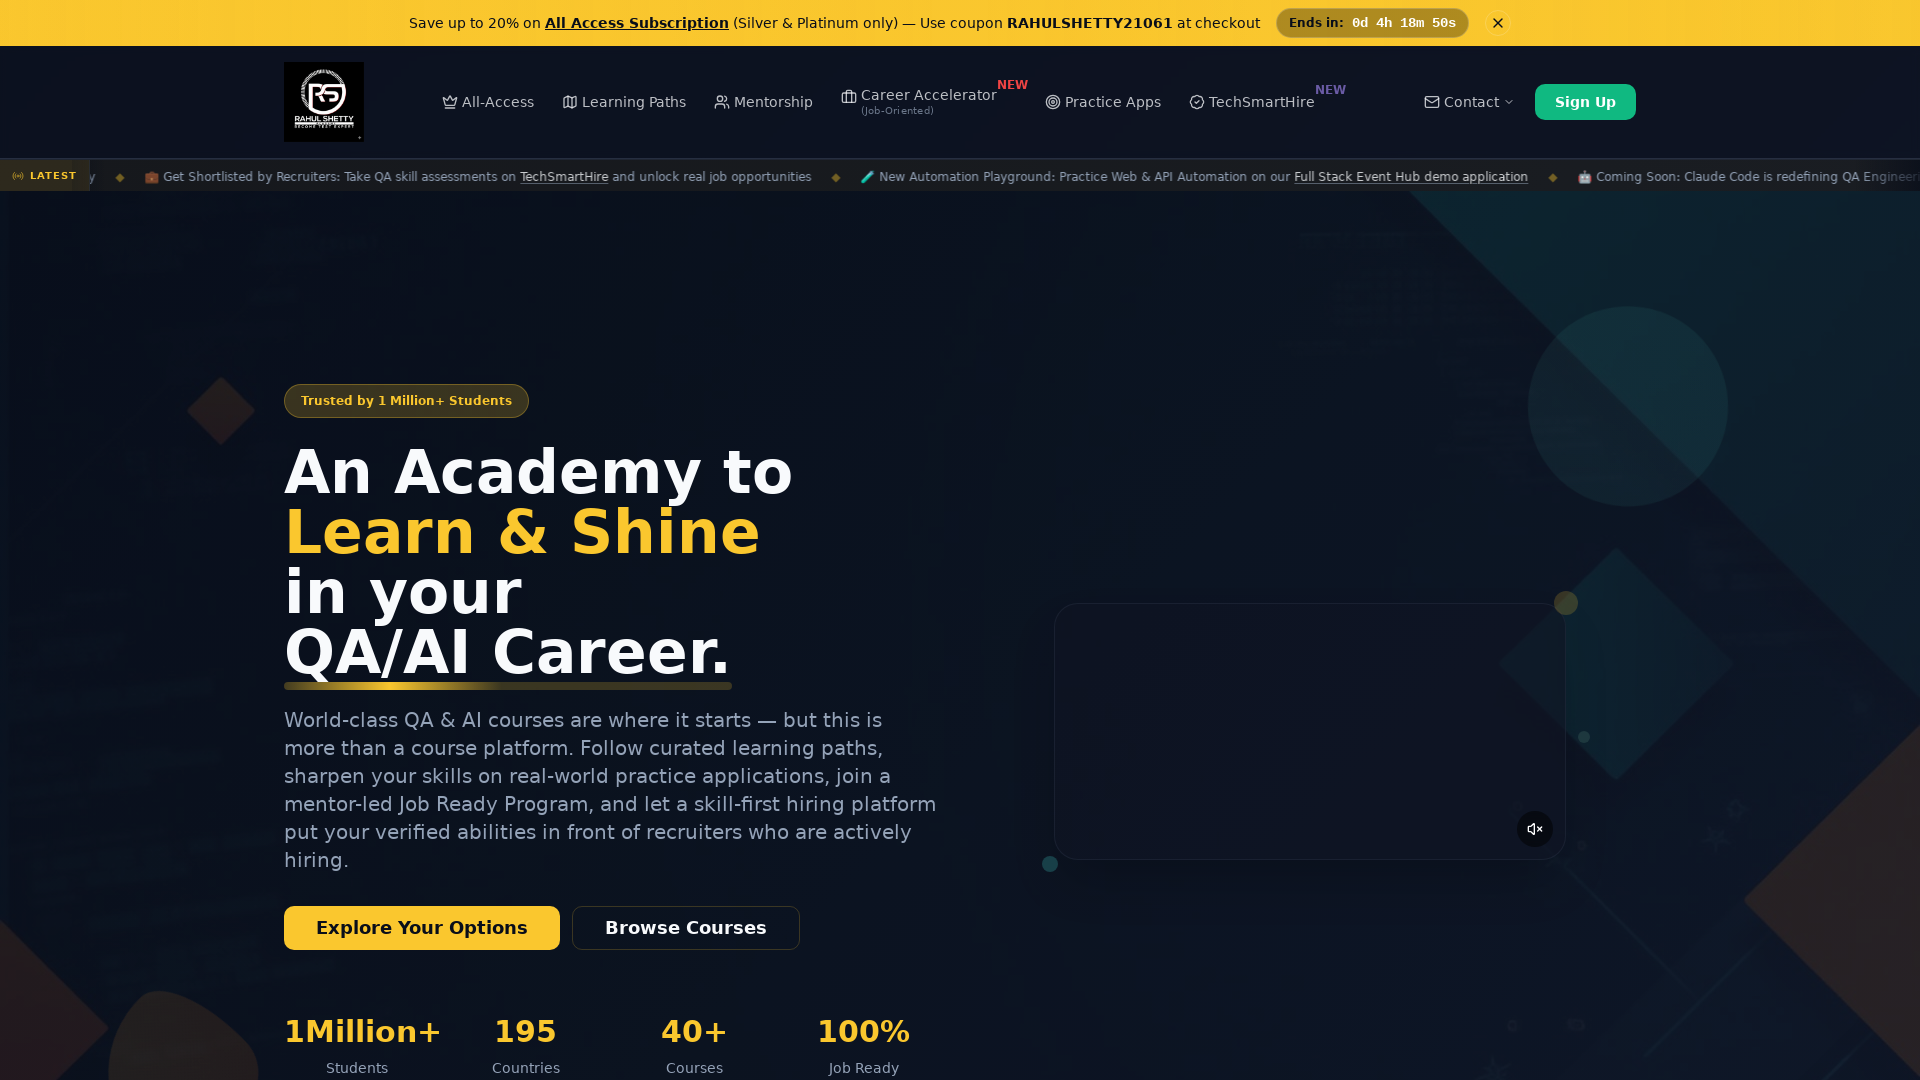

Retrieved page title: Rahul Shetty Academy | QA Automation, Playwright, AI Testing & Online Training
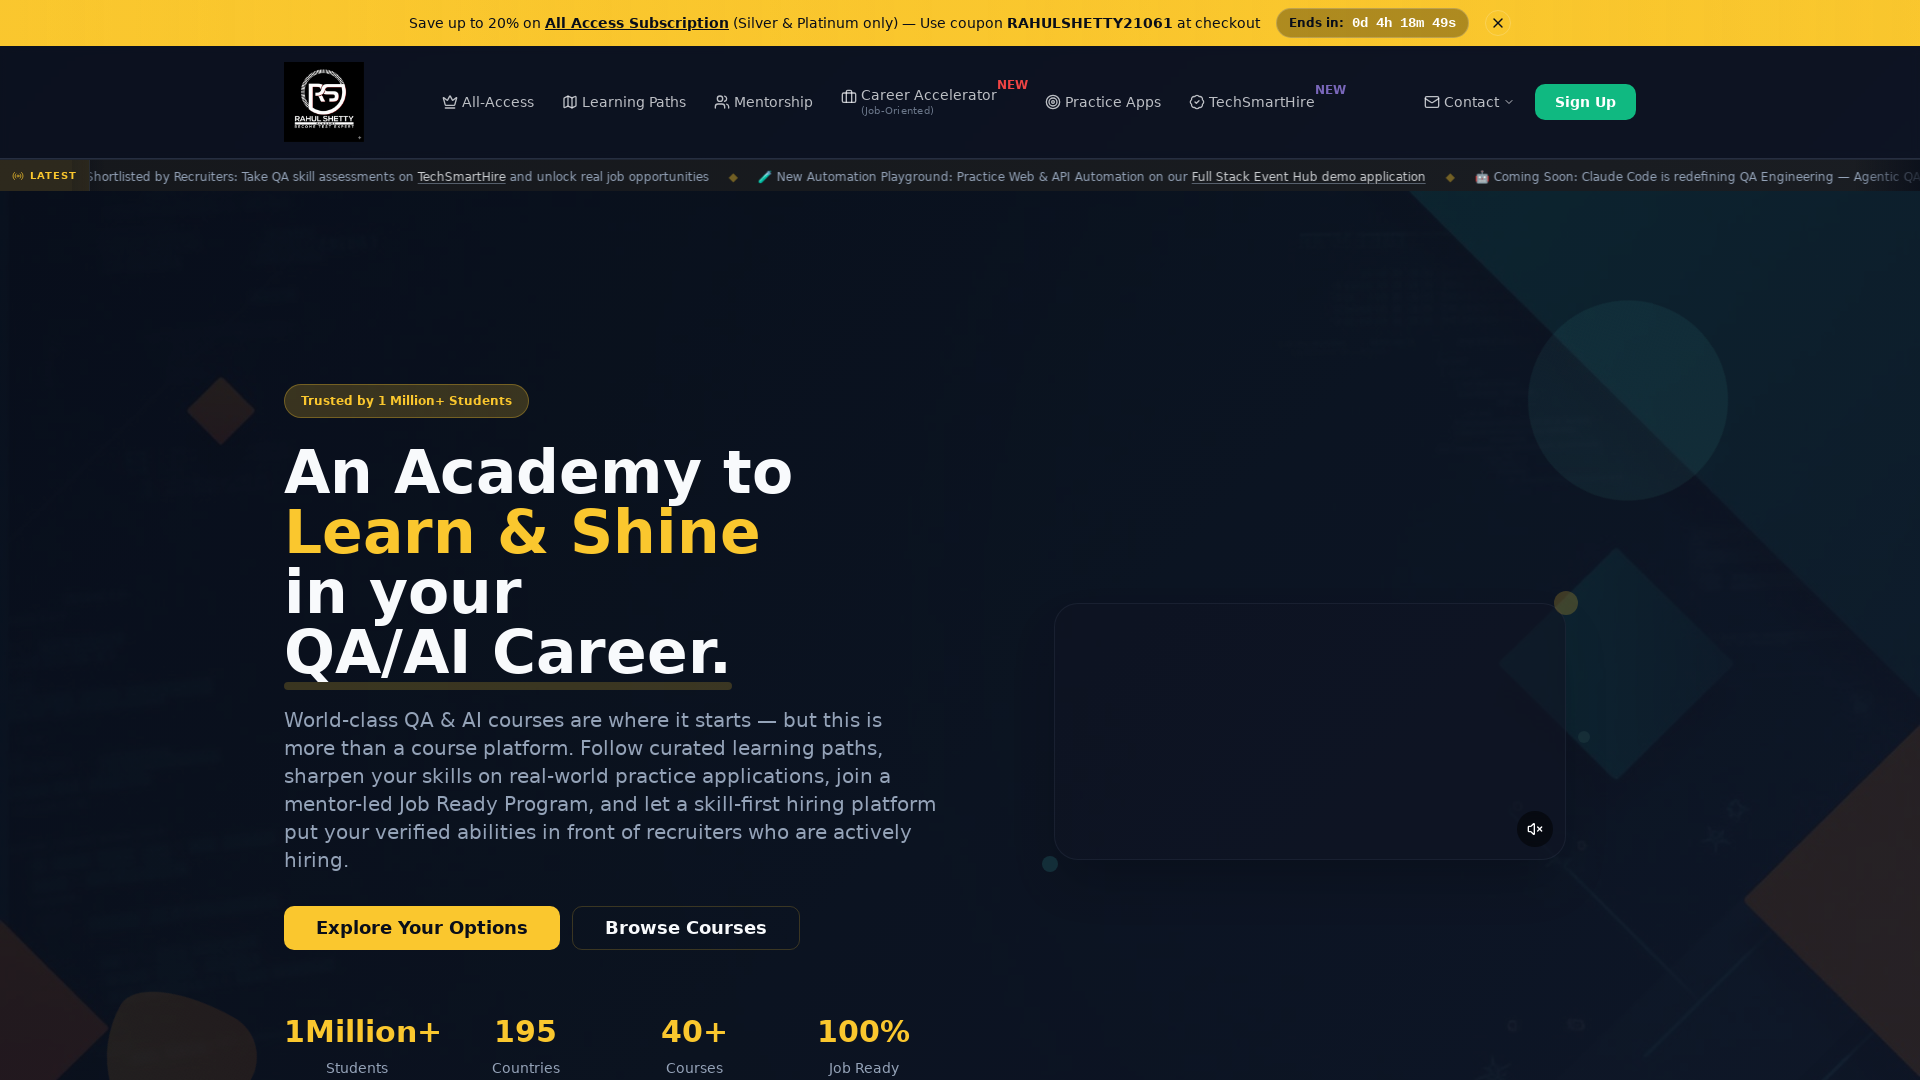

Retrieved current URL: https://rahulshettyacademy.com/
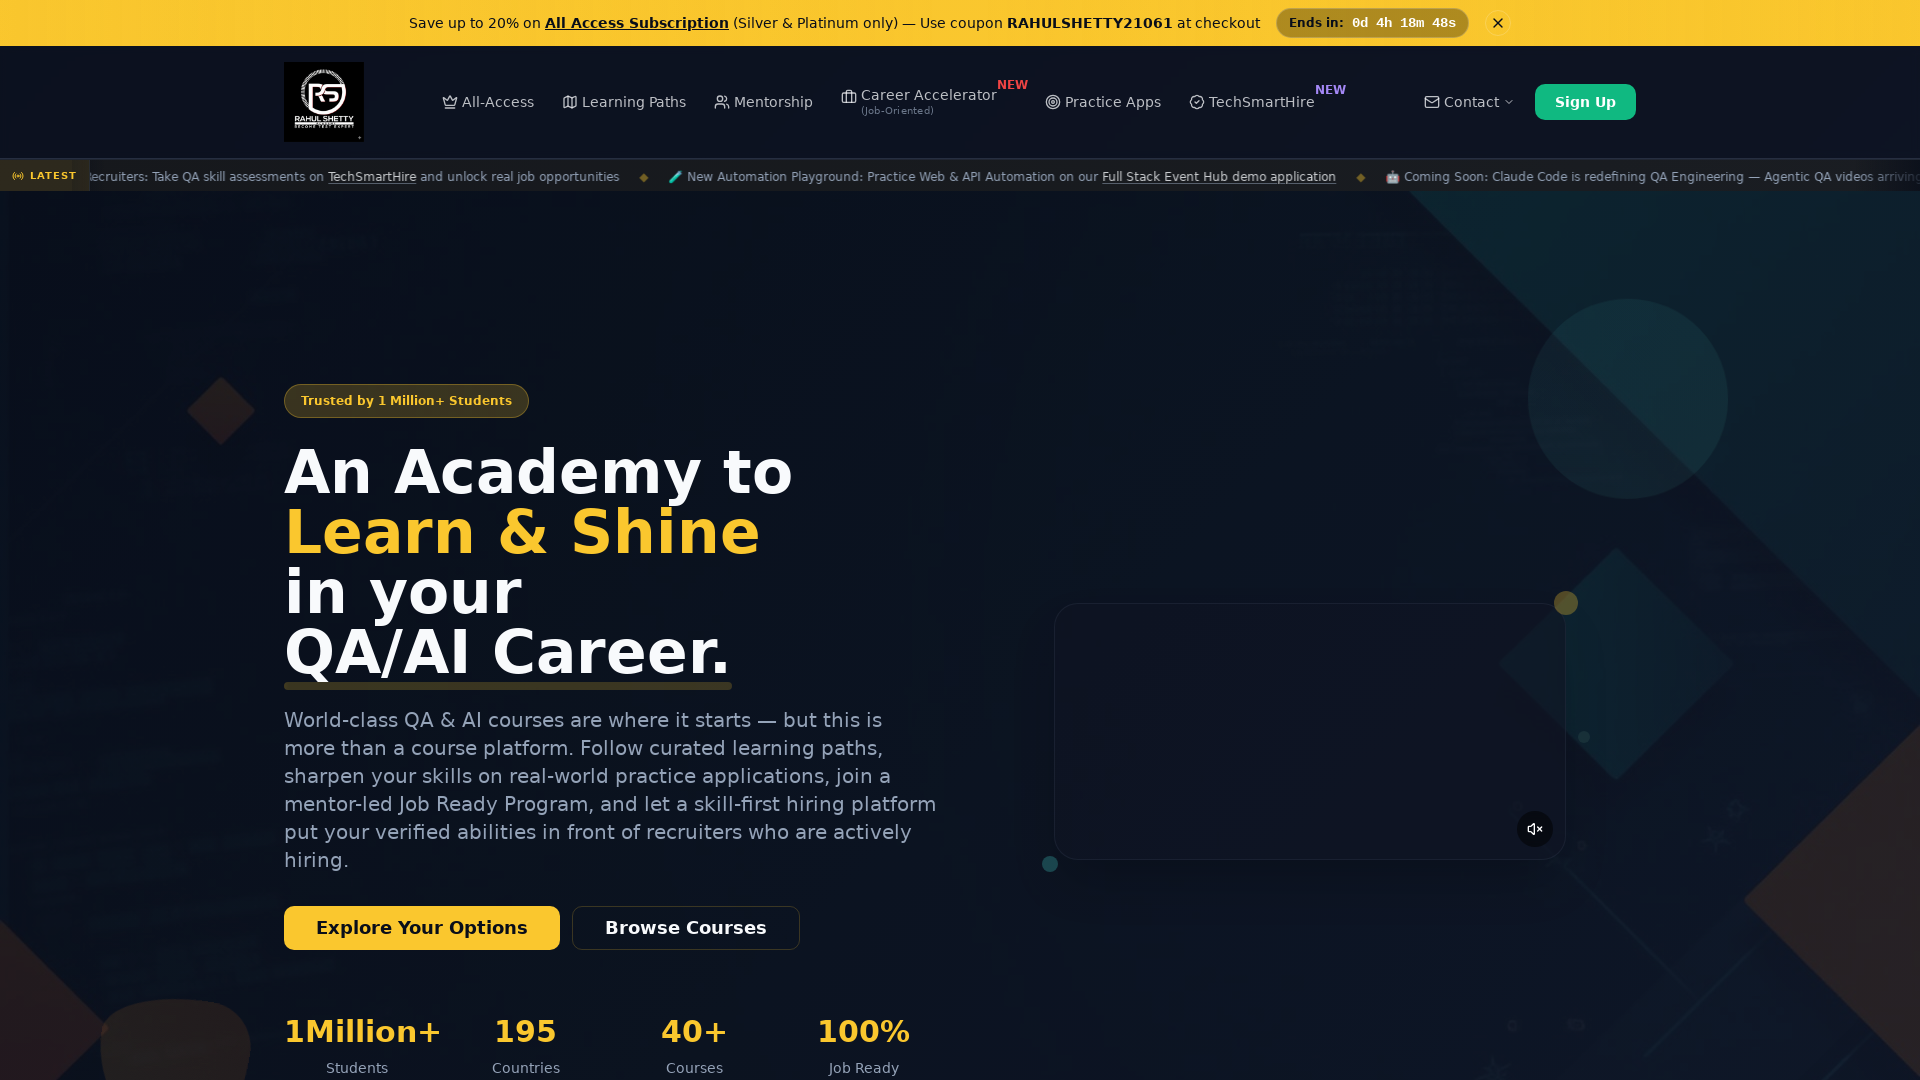

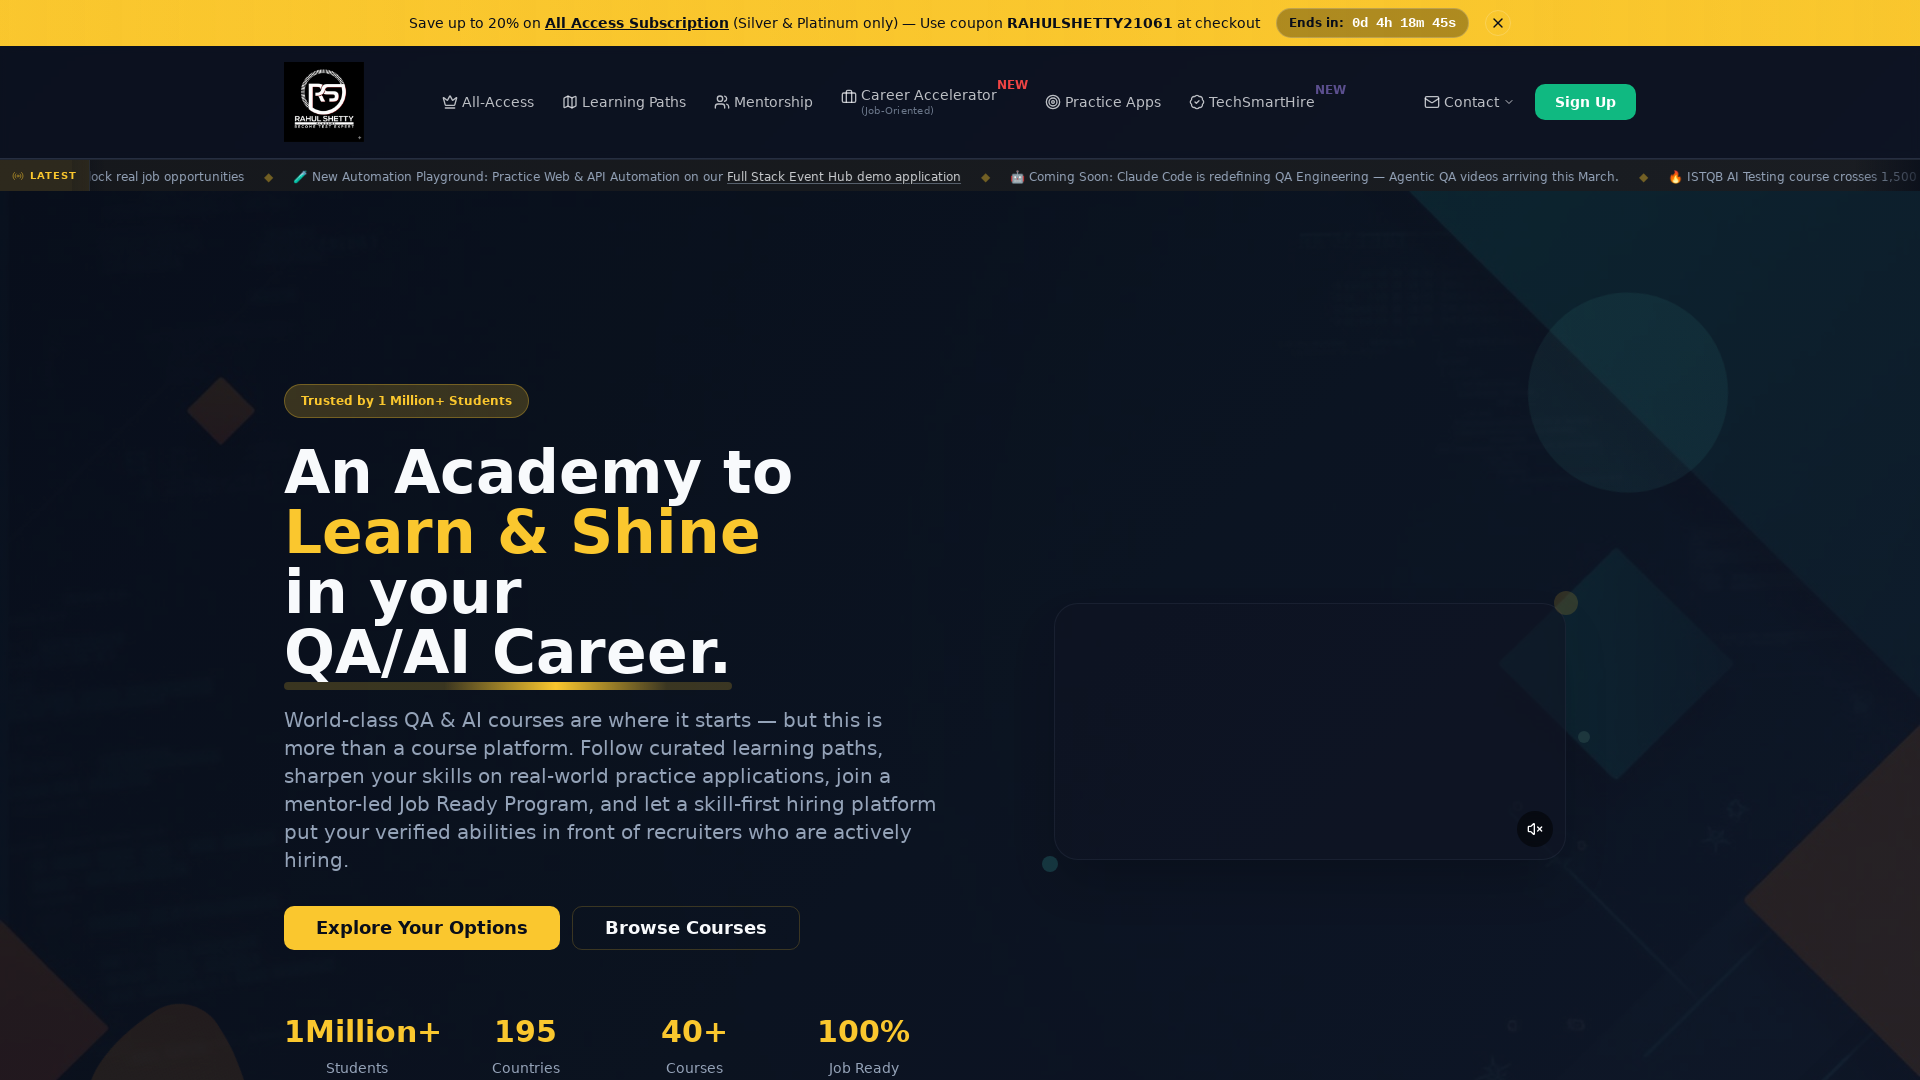